Tests page title verification and fills in a text field on a test automation practice blog

Starting URL: https://testautomationpractice.blogspot.com/

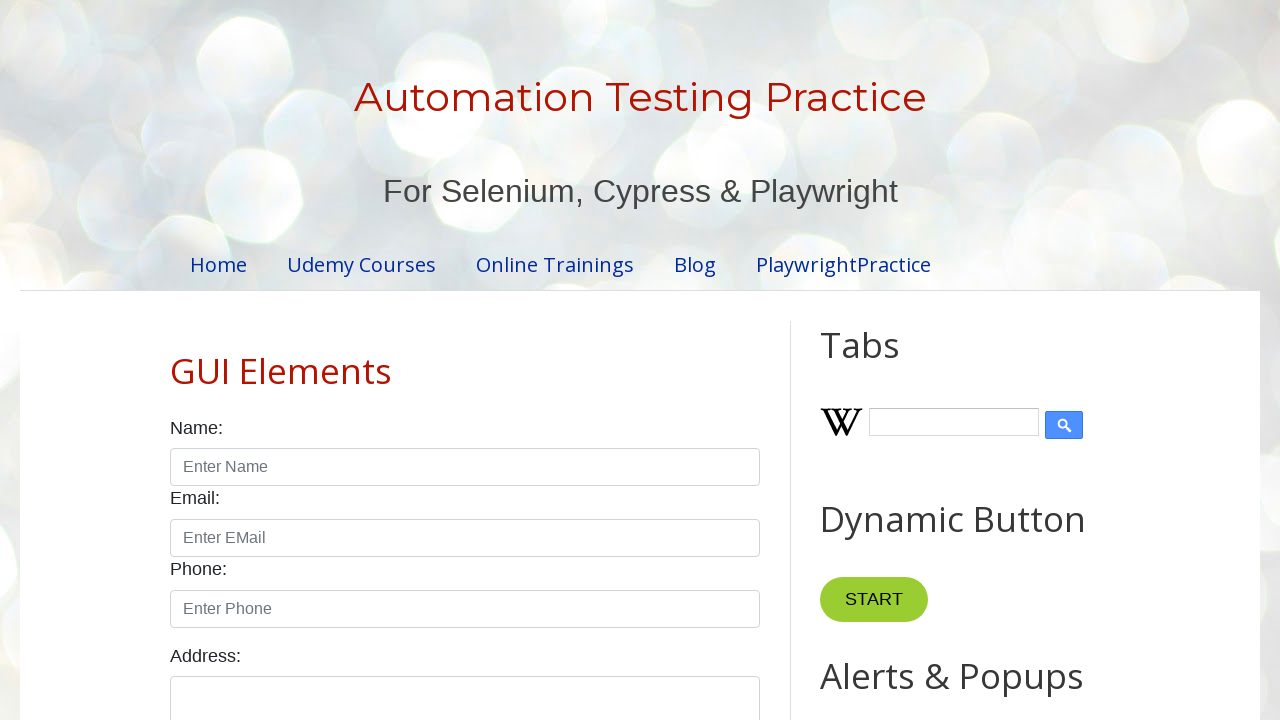

Filled field2 input with name 'Himaja' on #field2
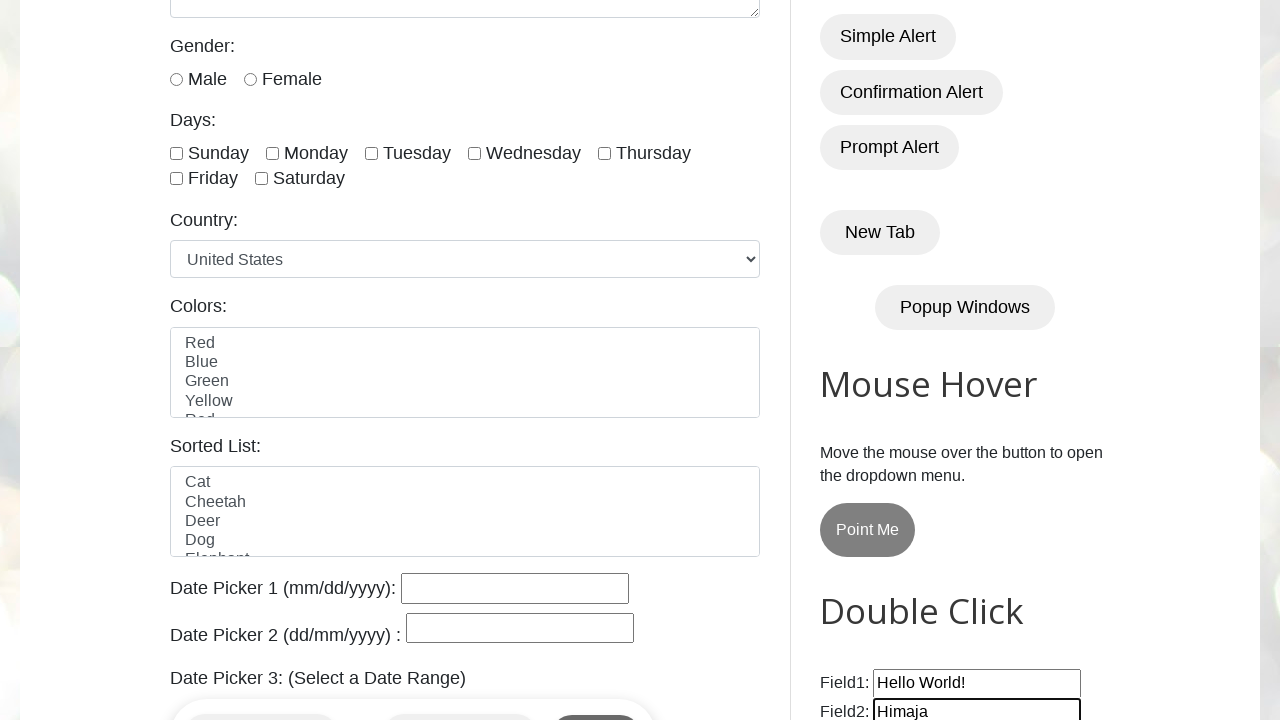

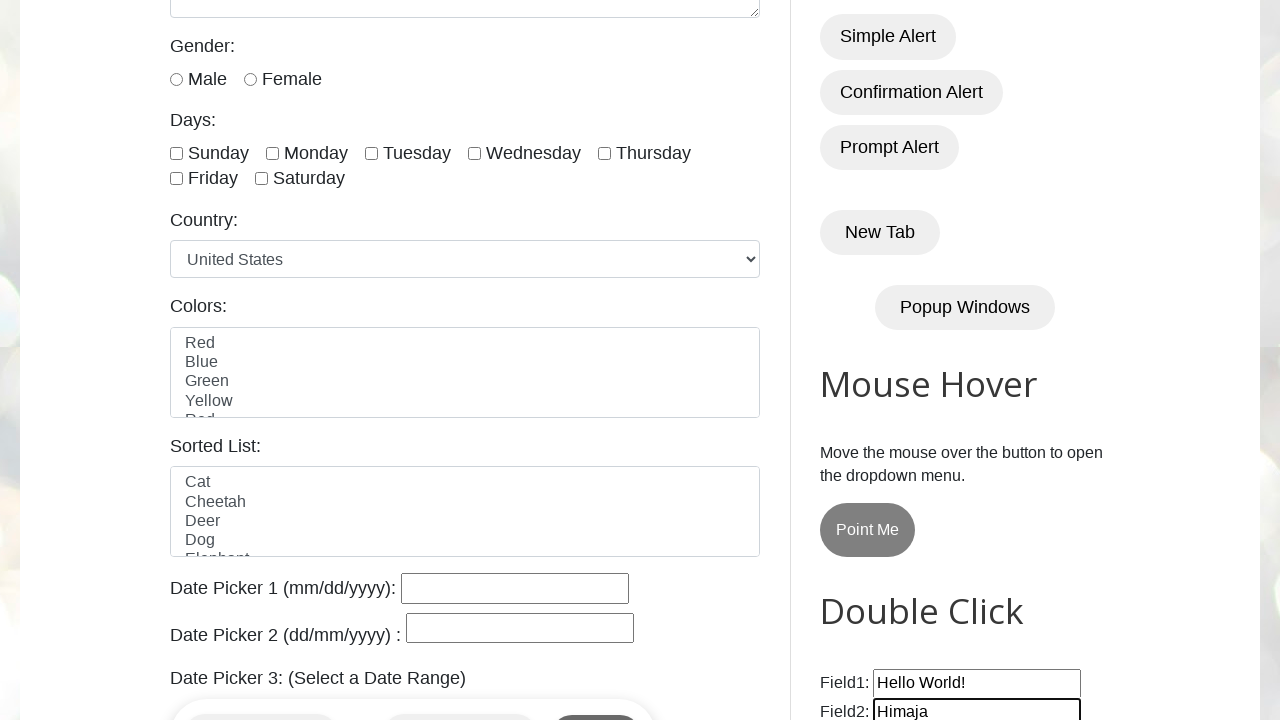